Tests wait functionality by clicking an accept button and handling the alert dialog that appears after a delay

Starting URL: https://letcode.in/waits

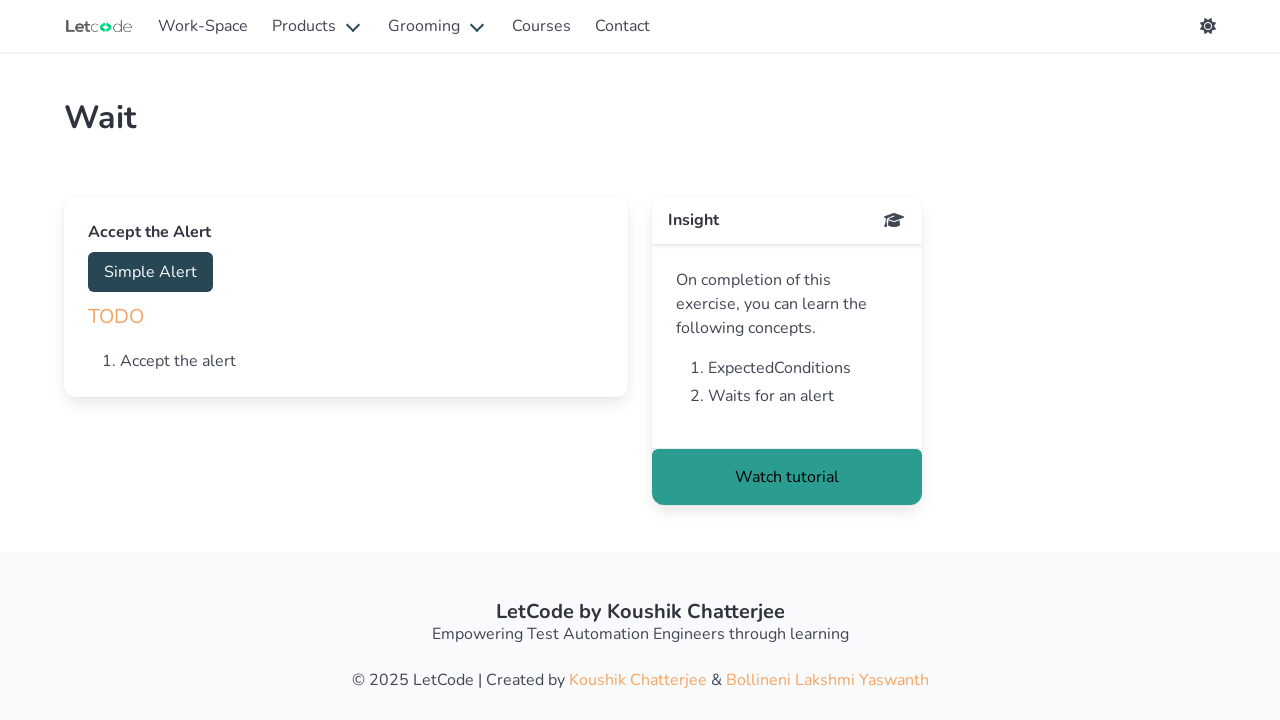

Navigated to wait test page at https://letcode.in/waits
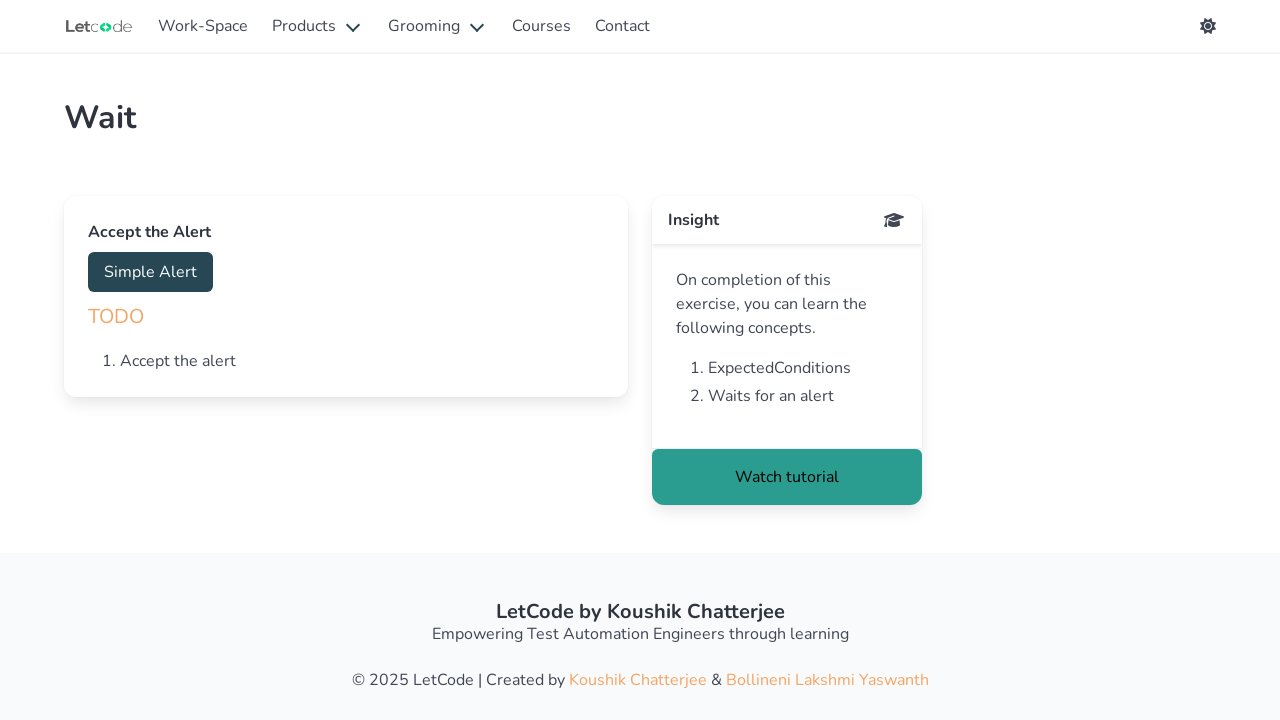

Clicked accept button to trigger delayed alert at (150, 272) on button#accept
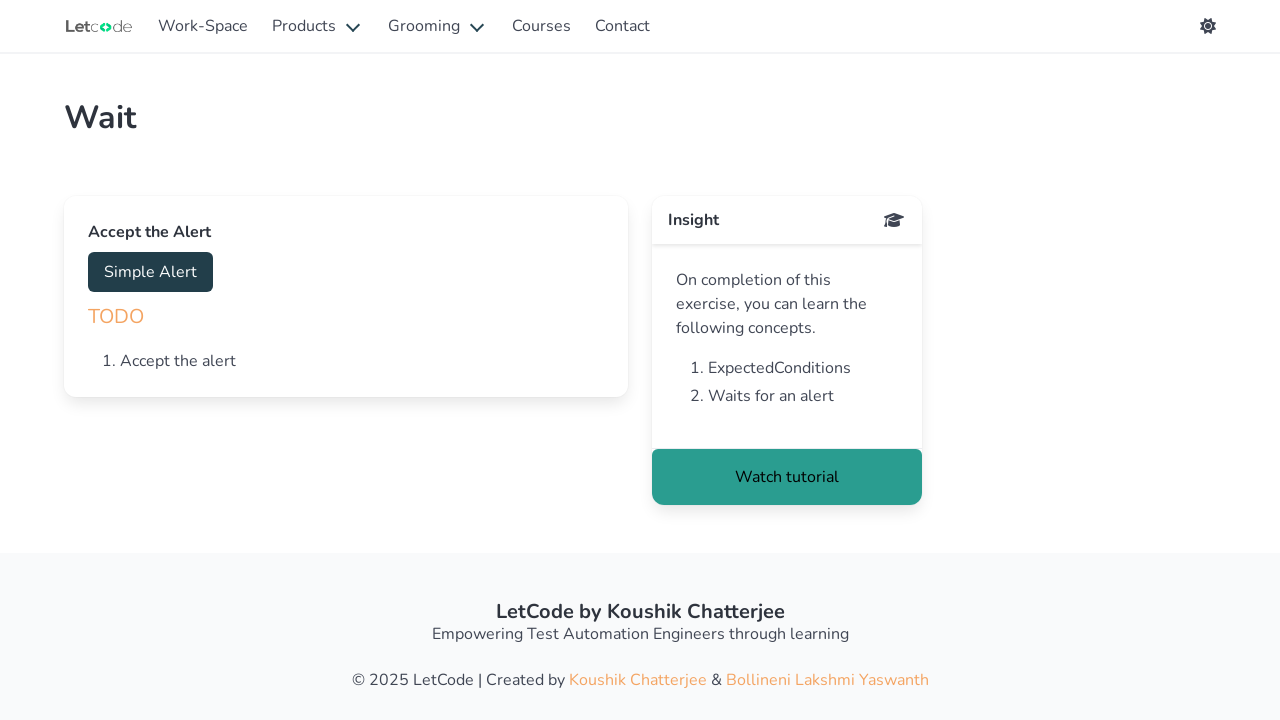

Set up dialog handler to auto-accept alerts
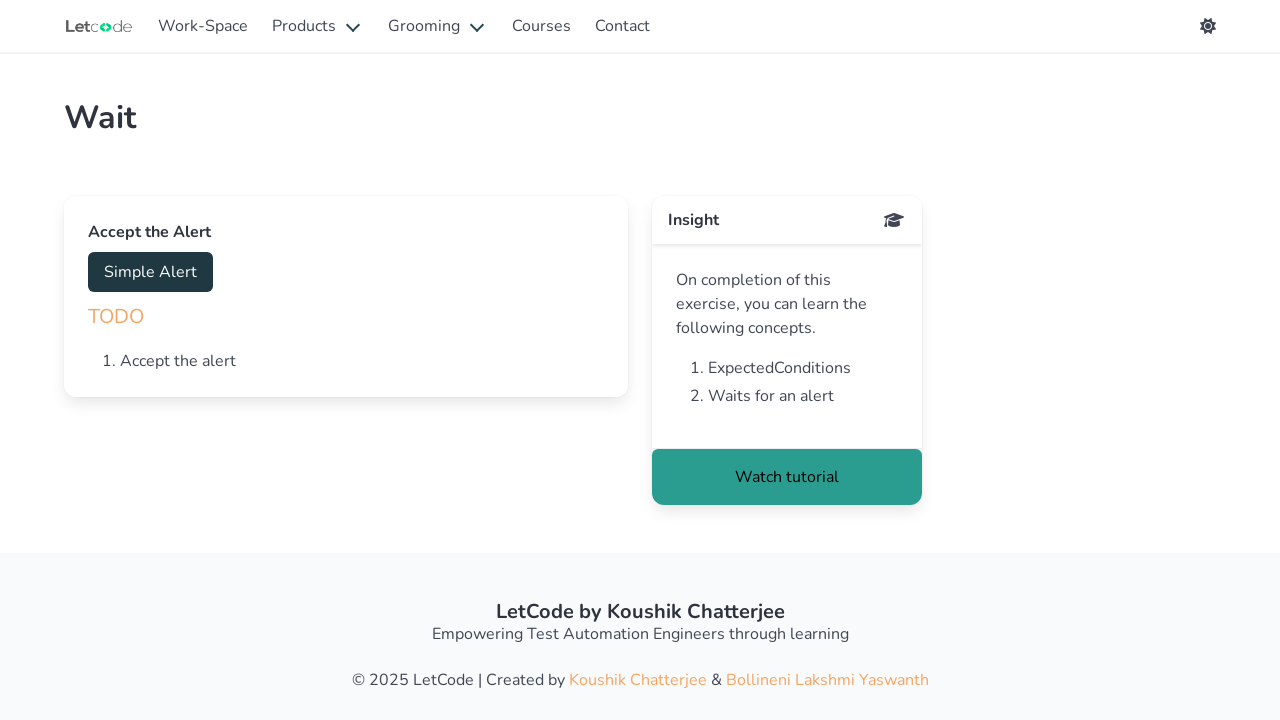

Waited 10 seconds for alert dialog to appear
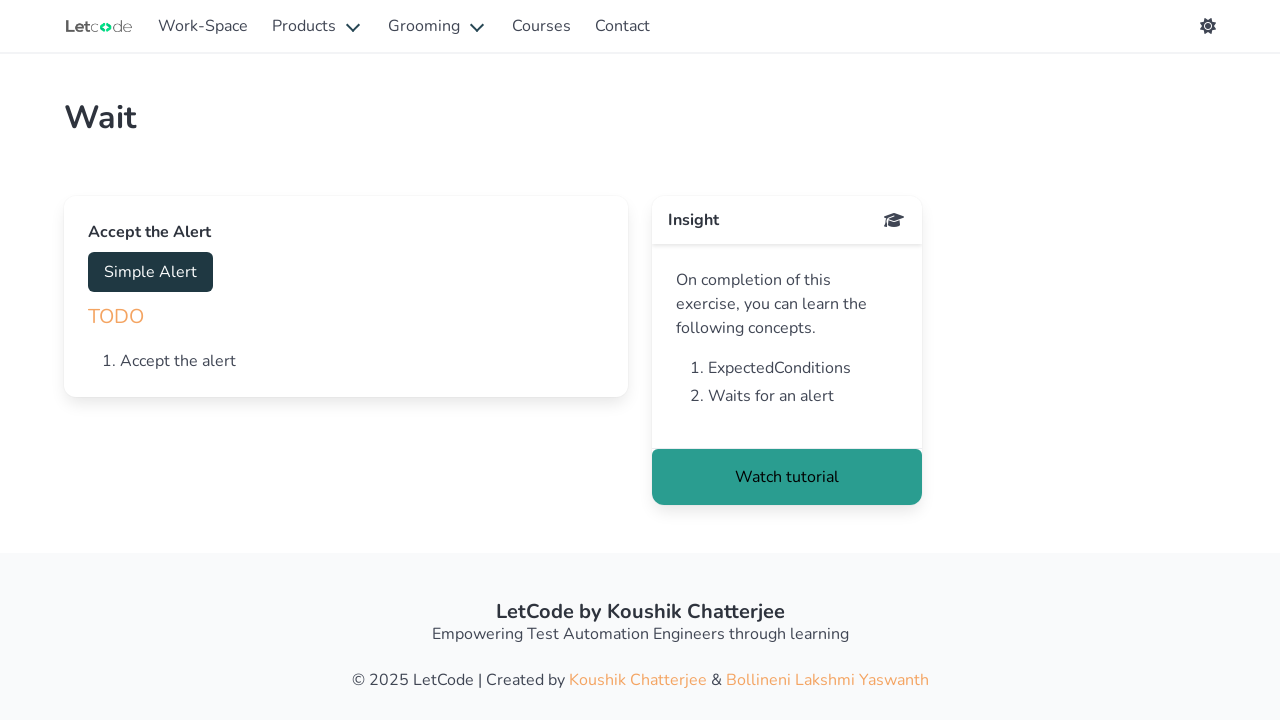

Registered dialog handler function to log and accept alert messages
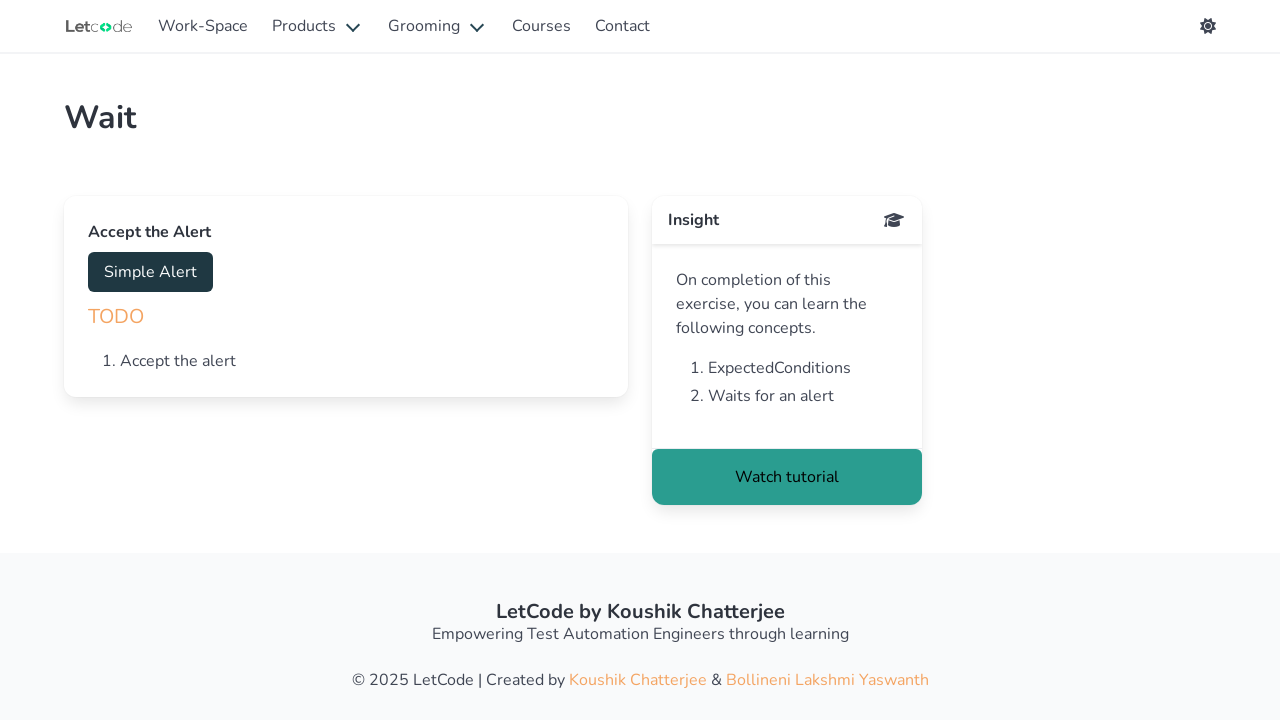

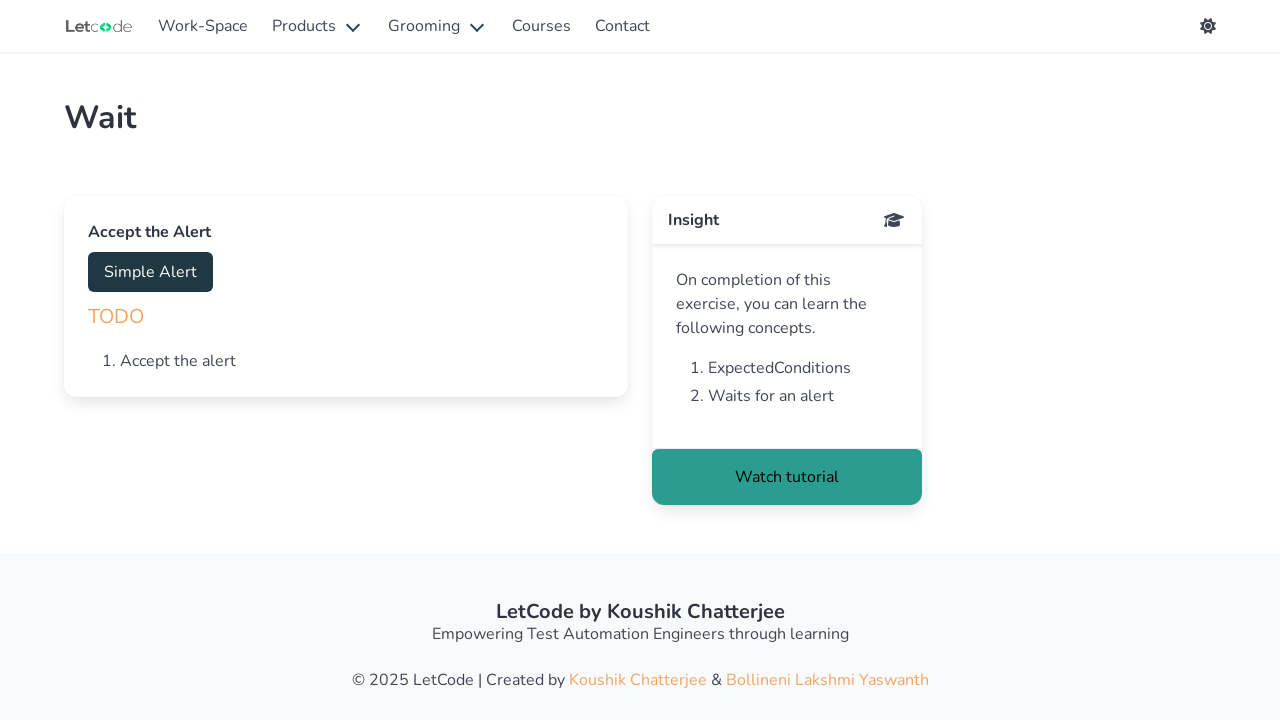